Tests contact form validation by submitting an empty form, verifying error messages appear for required fields (forename, email, message), then filling in the fields and verifying errors are cleared.

Starting URL: http://jupiter.cloud.planittesting.com/

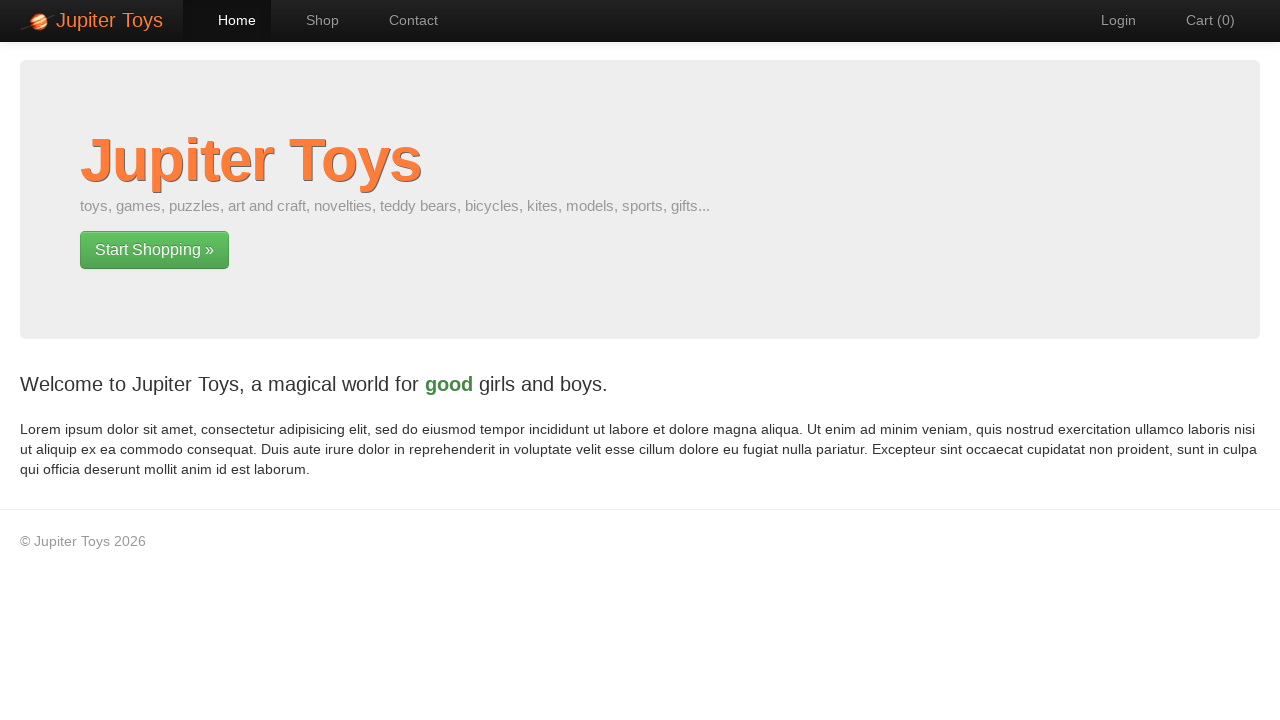

Clicked navigation link to contact page at (404, 20) on #nav-contact
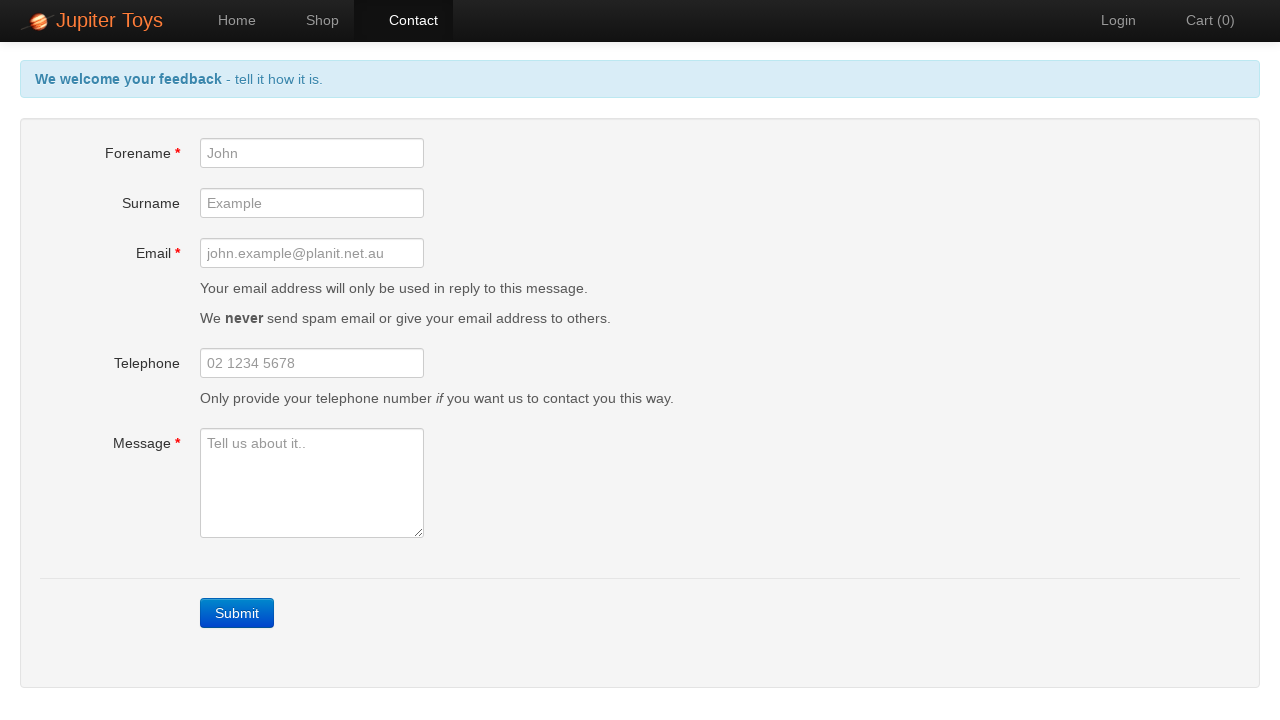

Submit button is now visible on contact form
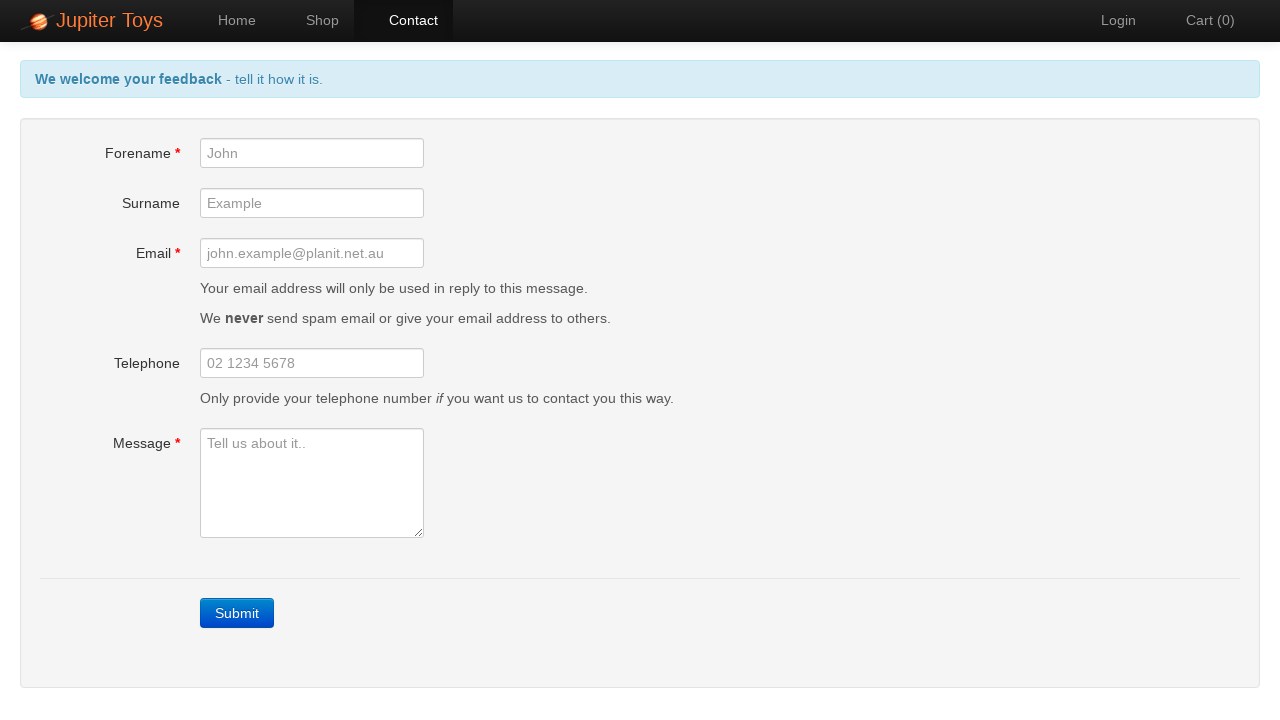

Clicked submit button without filling required fields at (237, 613) on xpath=//a[contains(@class, 'btn-contact') and contains(@ui-event,'onSubmit') and
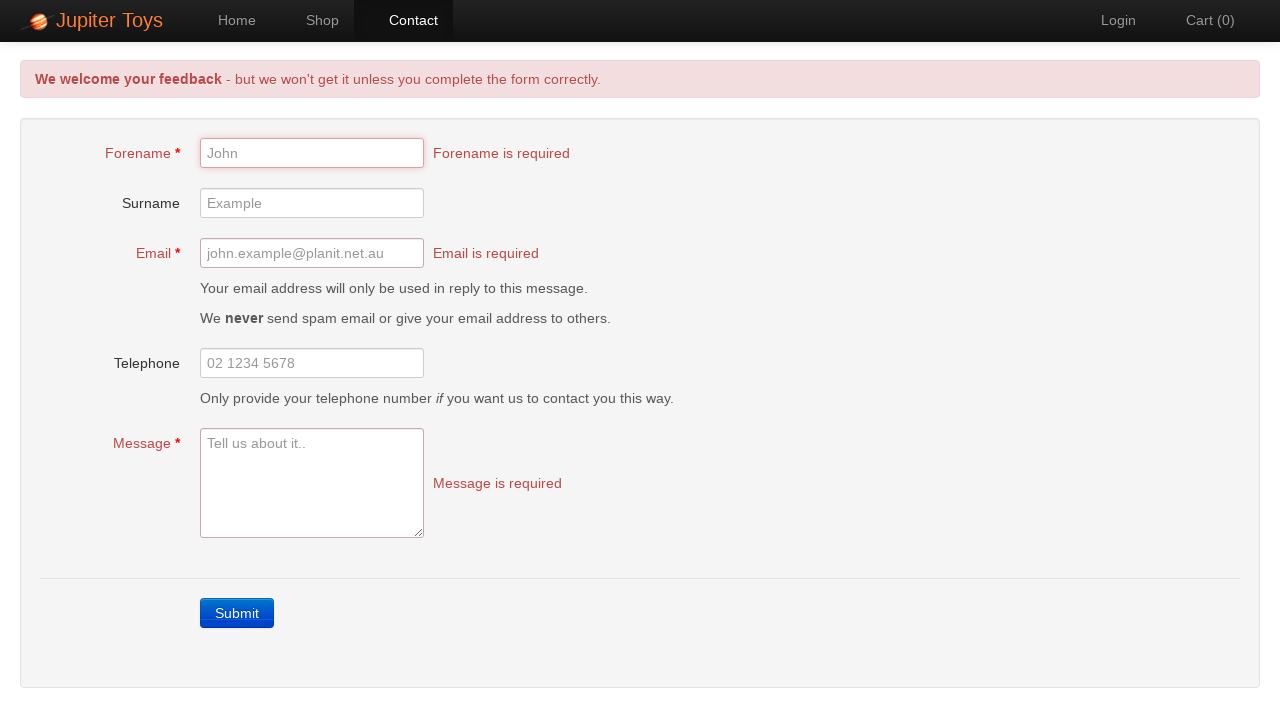

Error message appeared for forename field
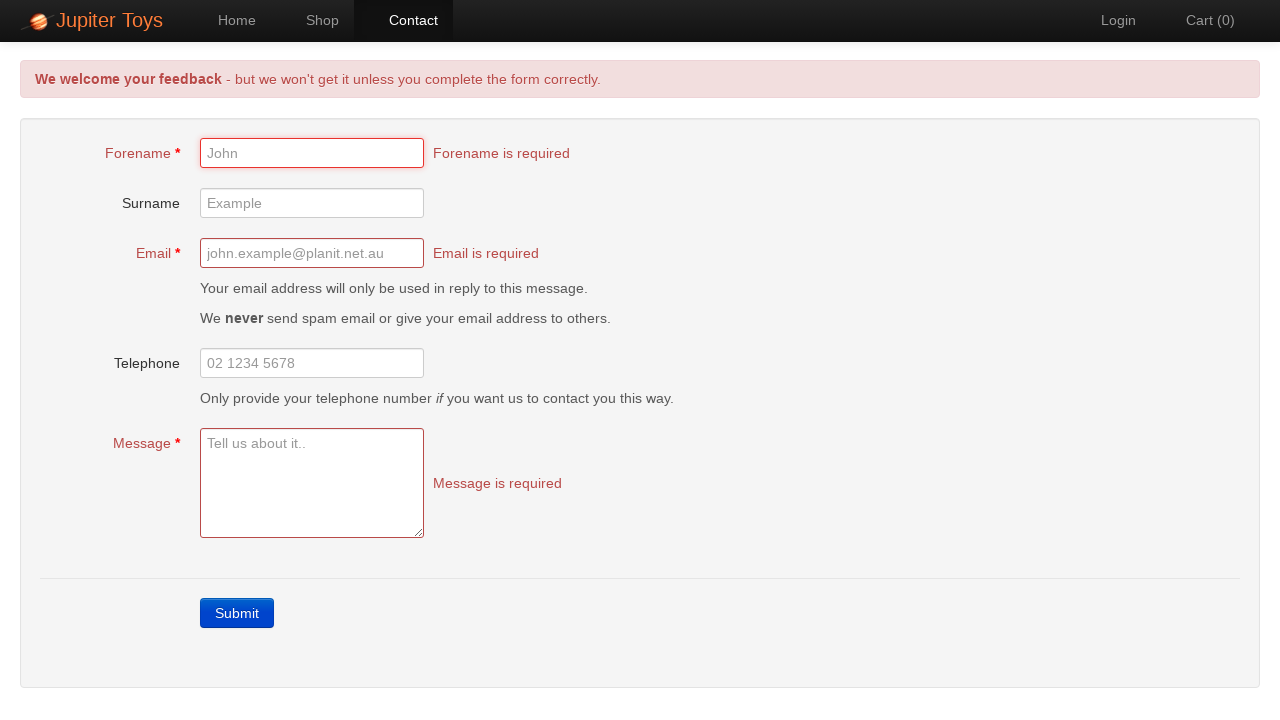

Error message appeared for email field
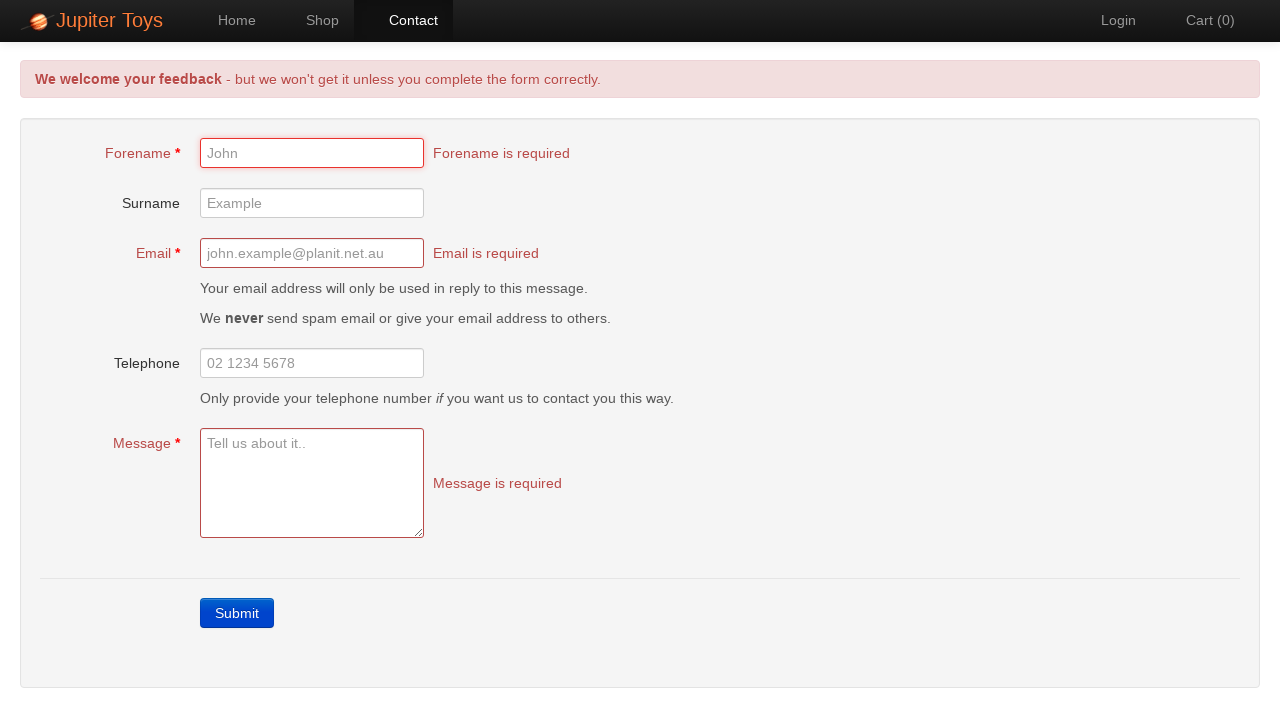

Error message appeared for message field
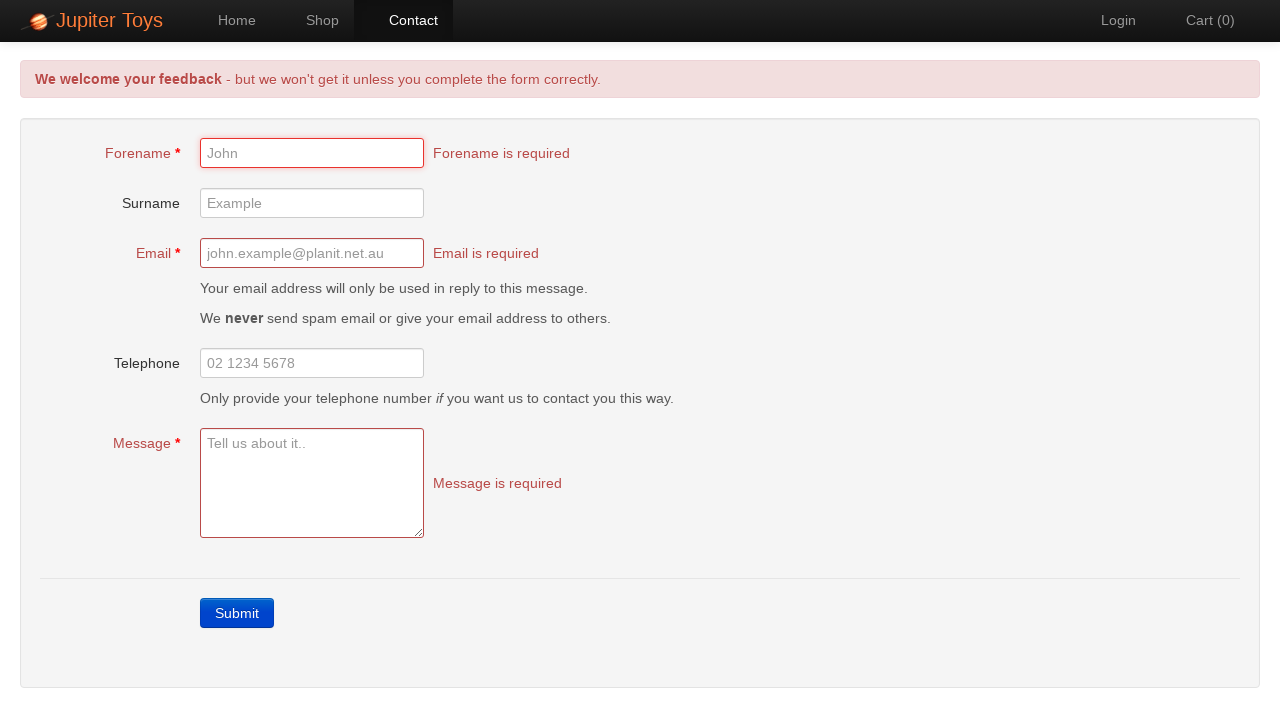

Filled forename field with 'Gerard' on #forename
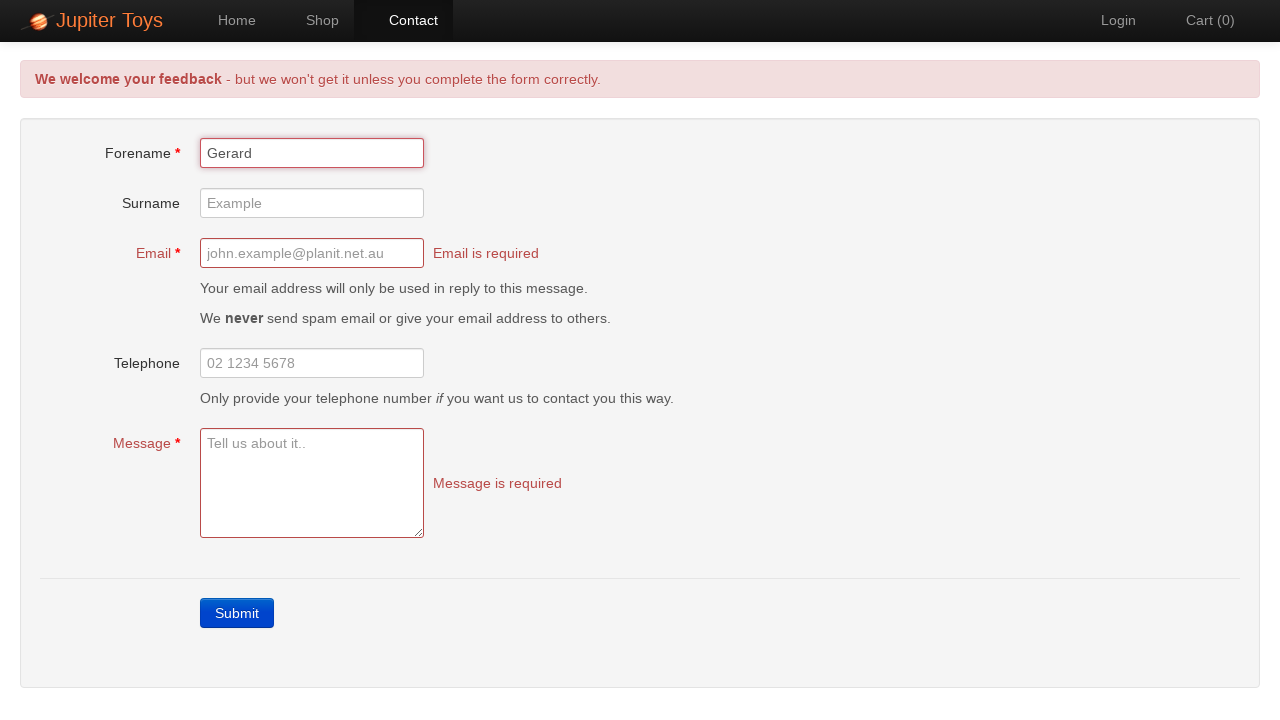

Filled email field with 'gerard@example.com' on #email
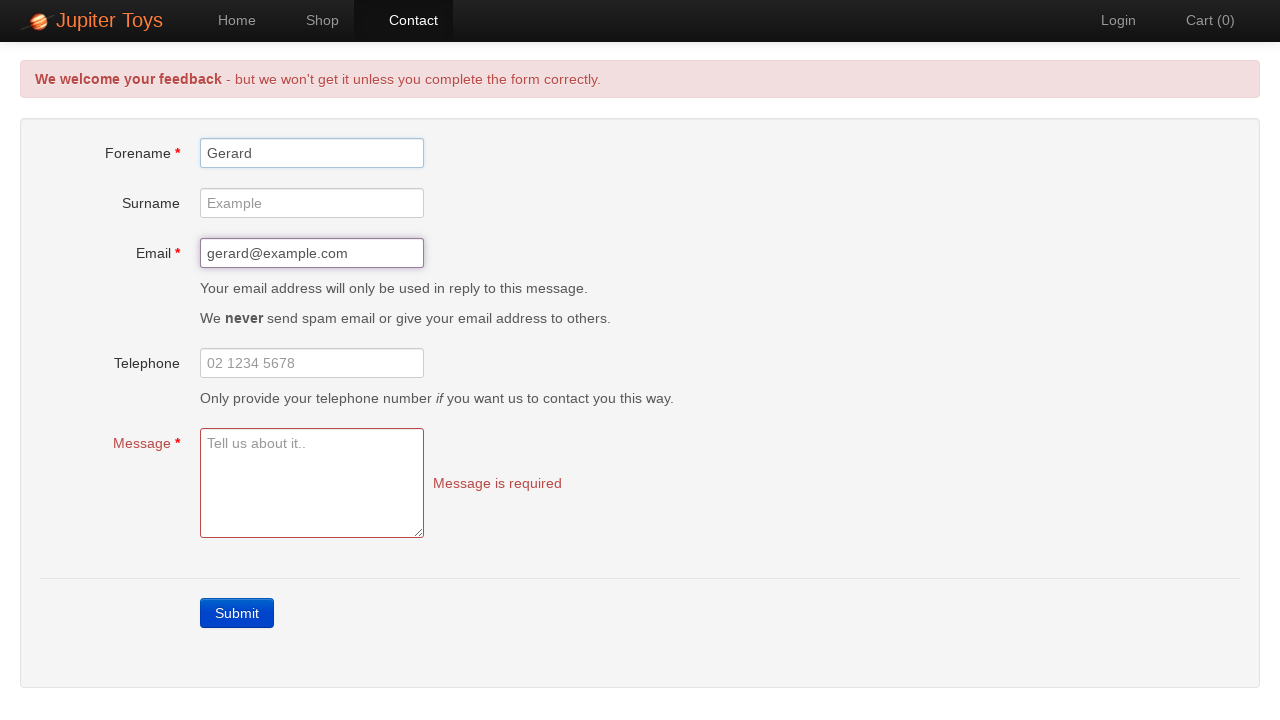

Filled message field with sample text on #message
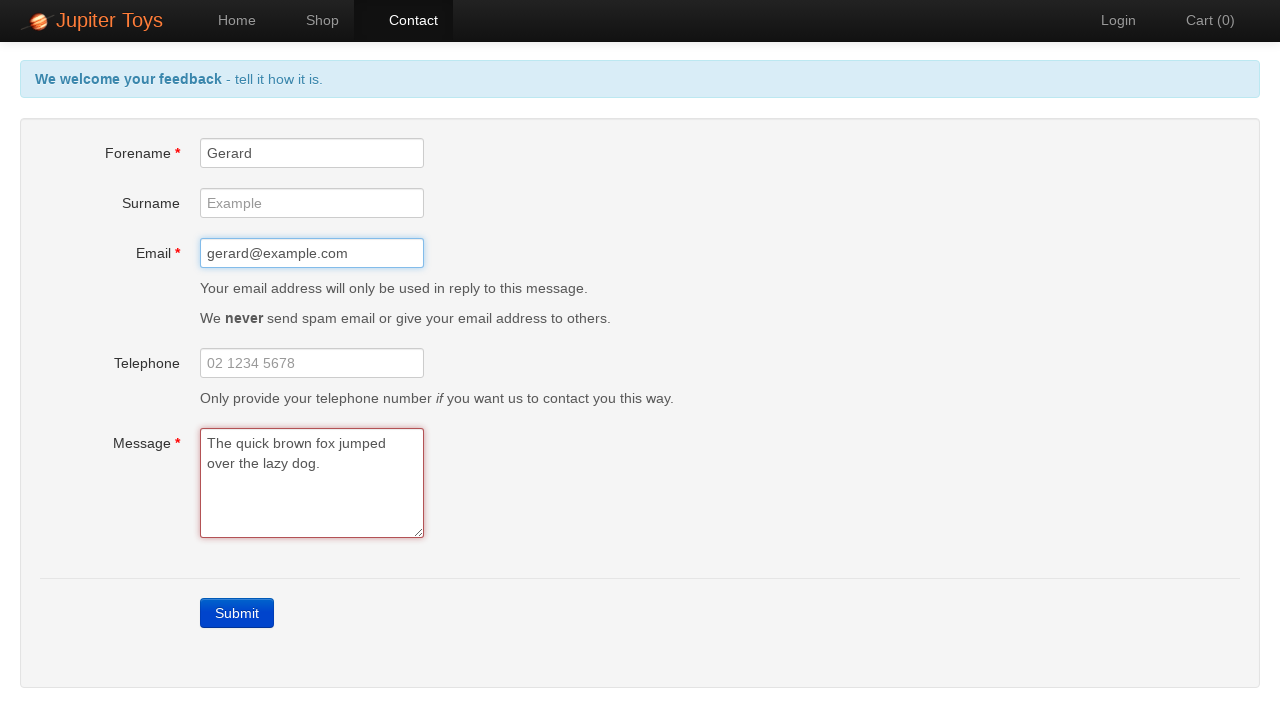

Error message for forename field has disappeared
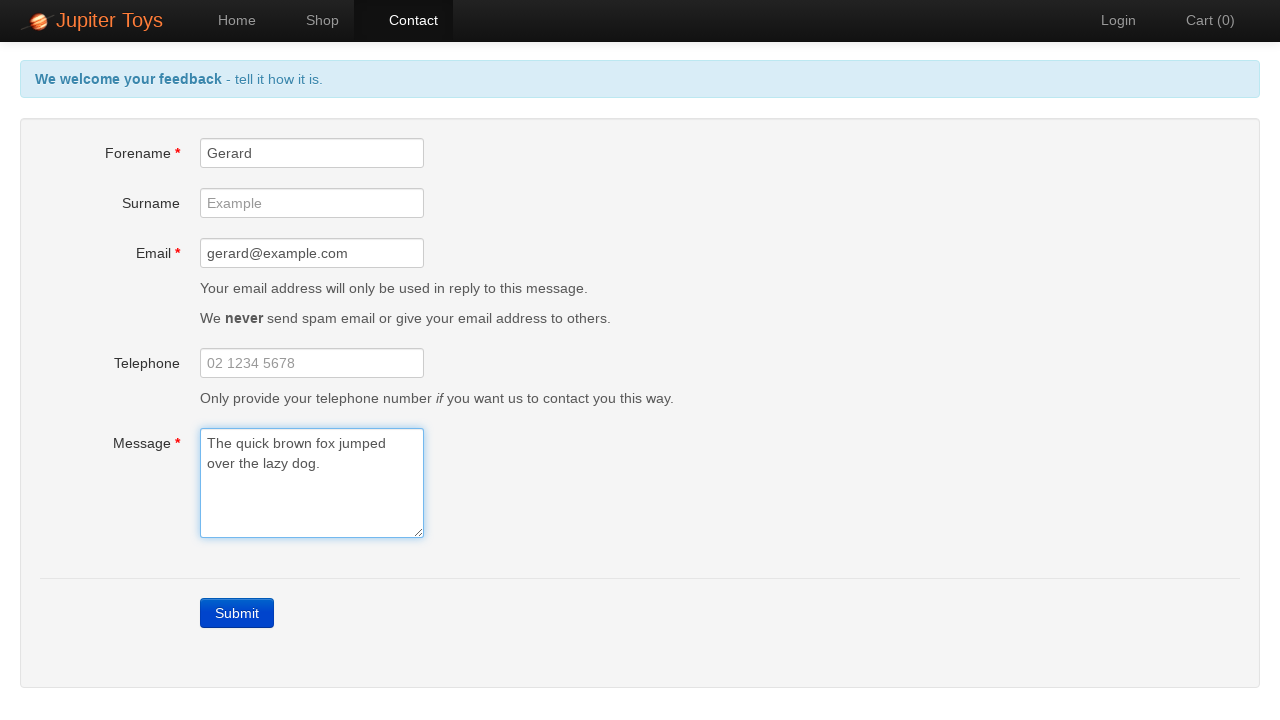

Error message for email field has disappeared
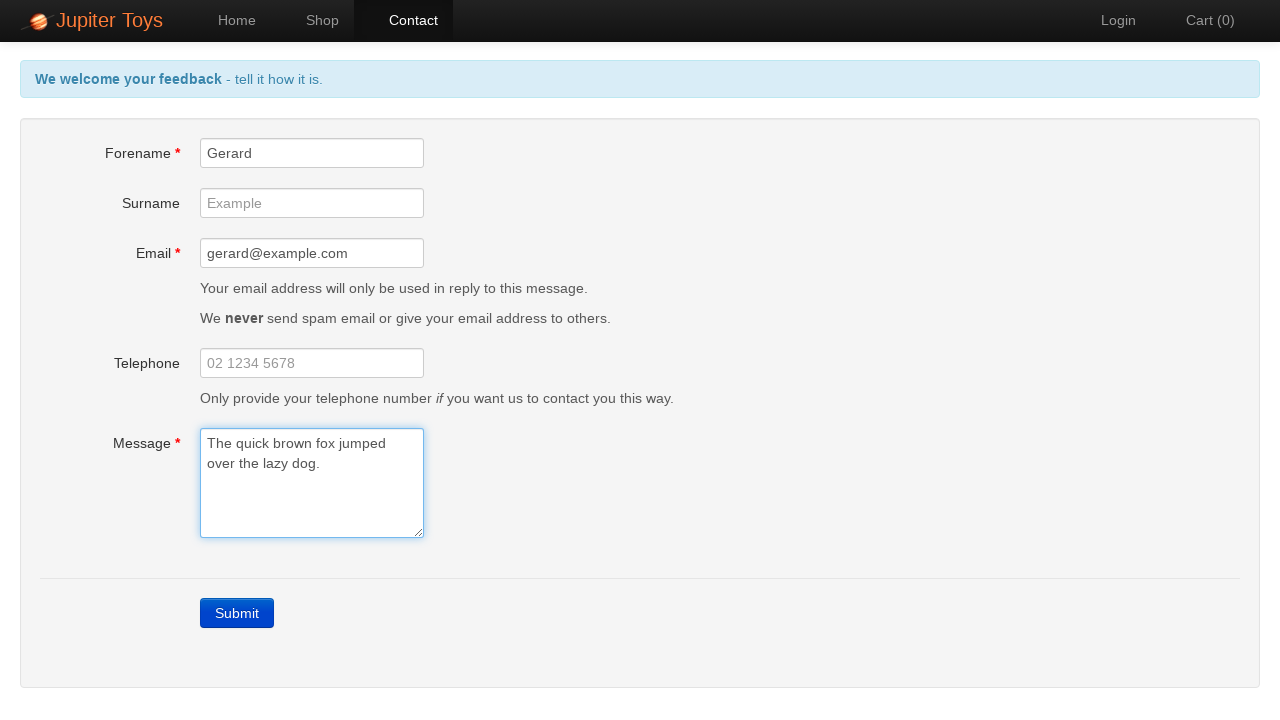

Error message for message field has disappeared
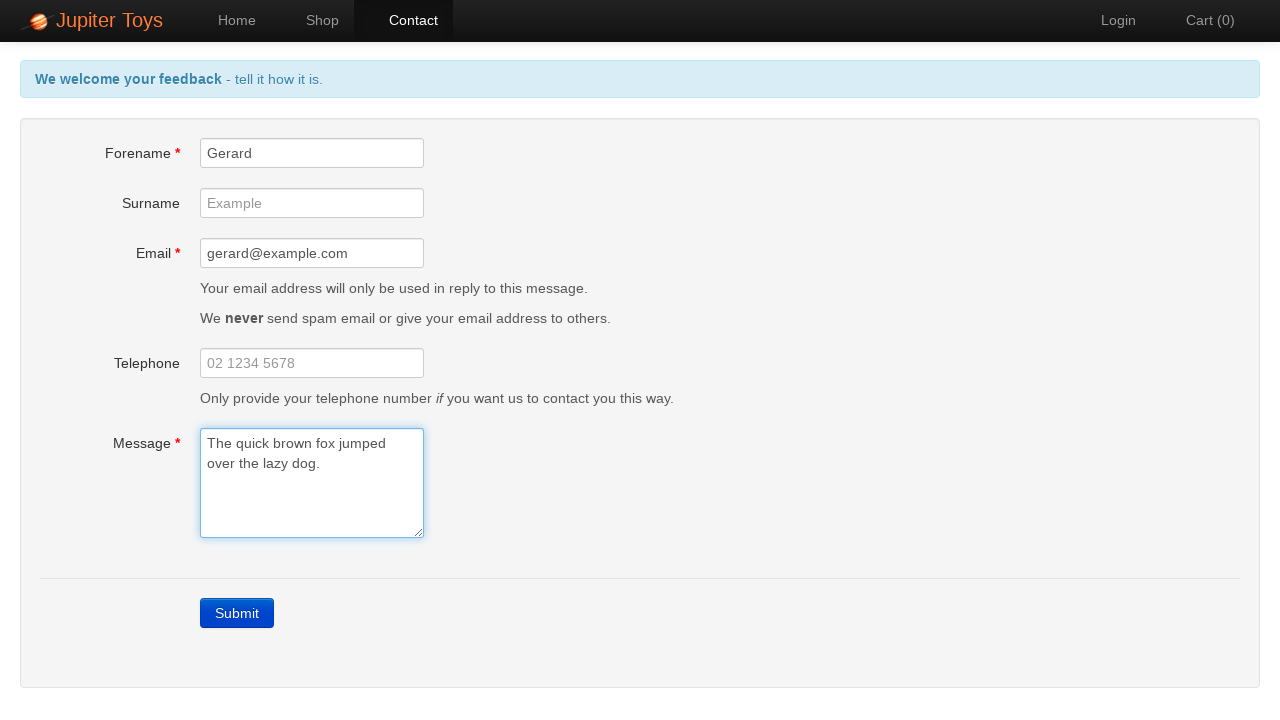

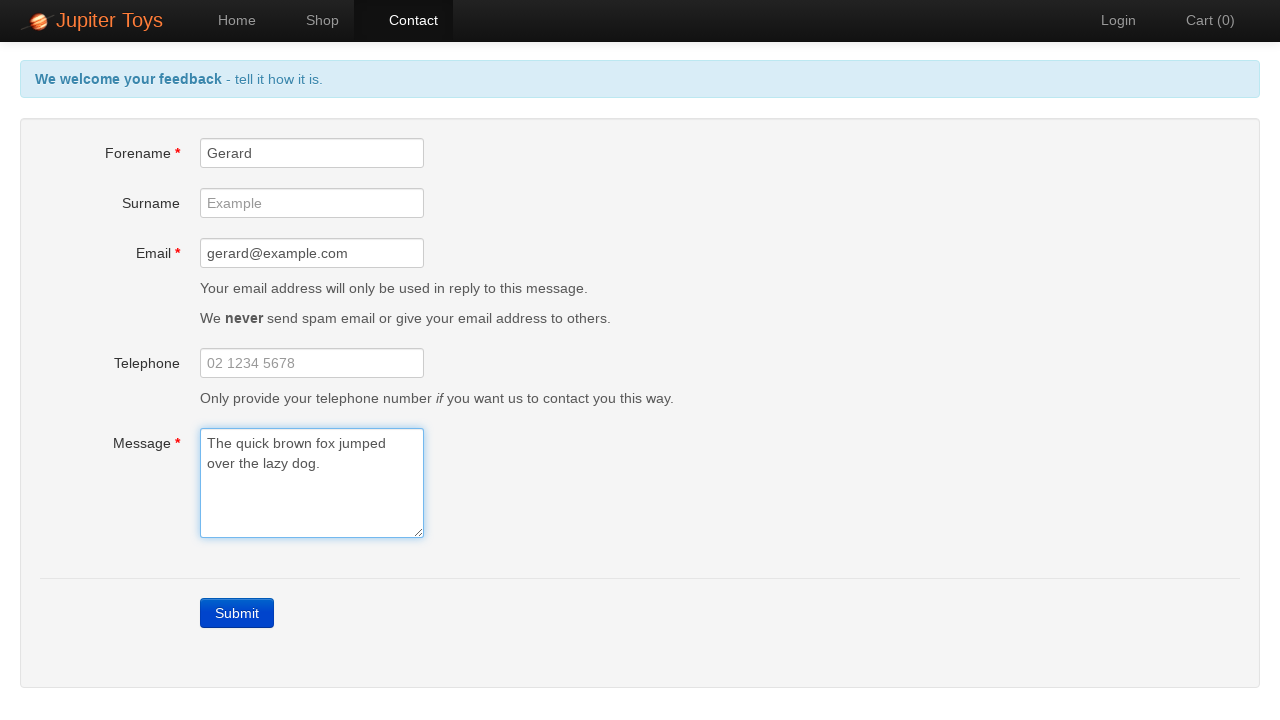